Tests the alert demo functionality by navigating to Basic Elements tab, filling in first name, last name, and company name fields, submitting the form, and accepting the alert popup.

Starting URL: http://automationbykrishna.com/#

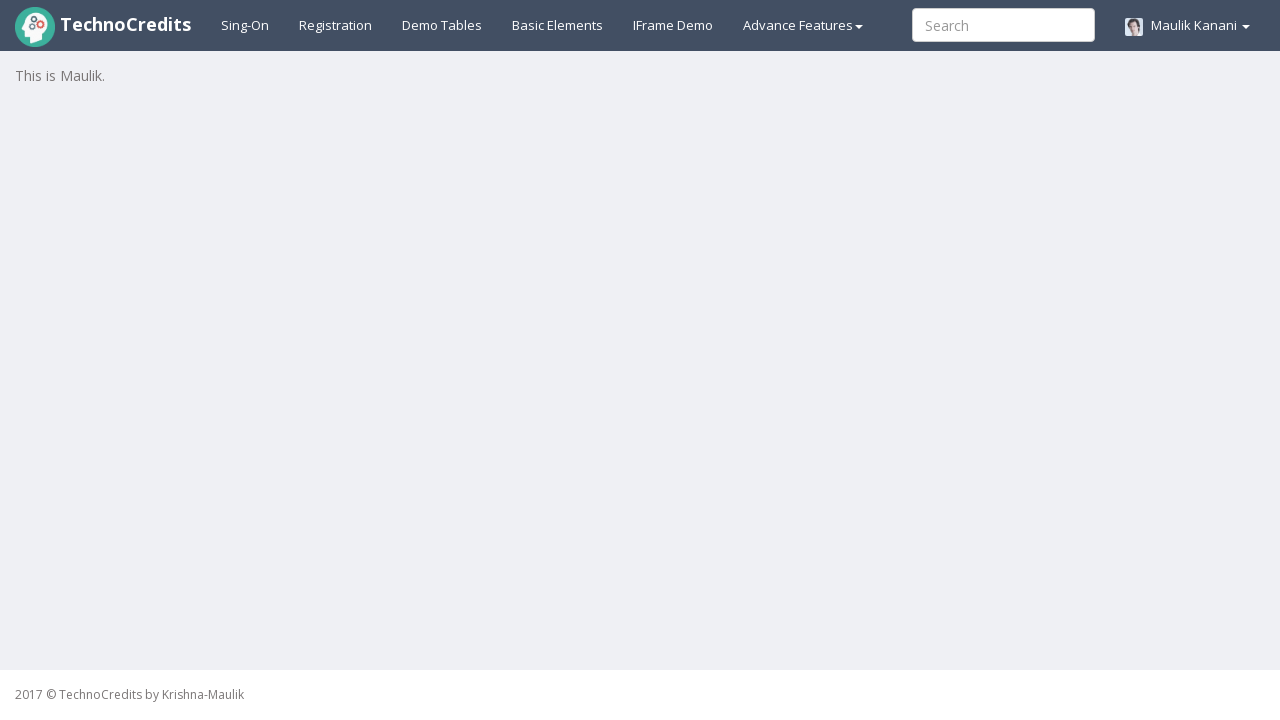

Clicked on Basic Elements tab at (558, 25) on a#basicelements
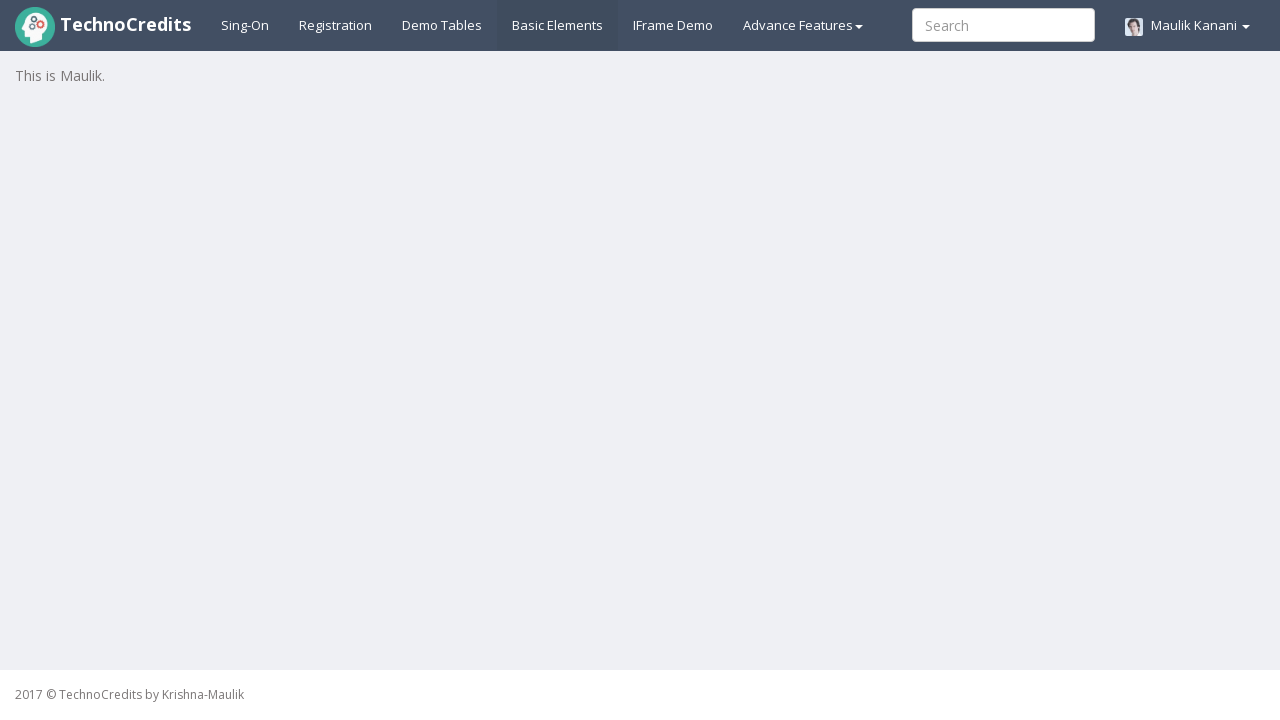

Basic Elements section loaded and first name field is visible
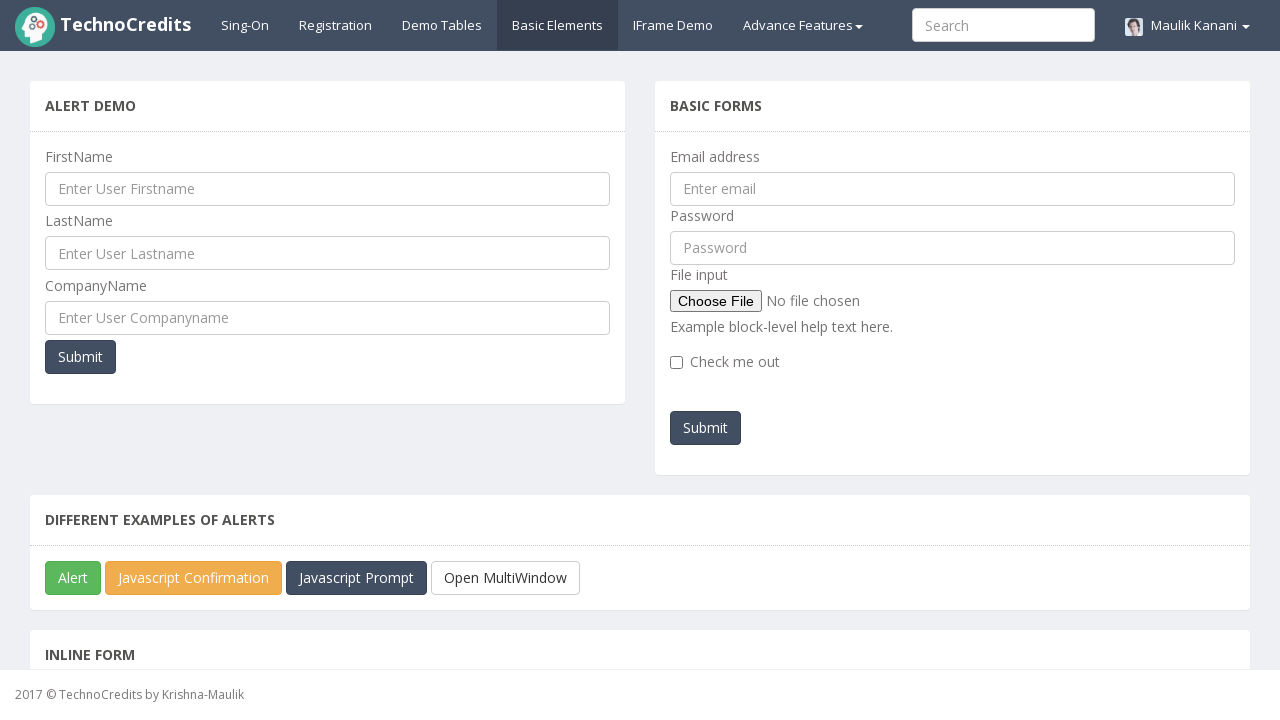

Filled first name field with 'Michael' on input#UserFirstName
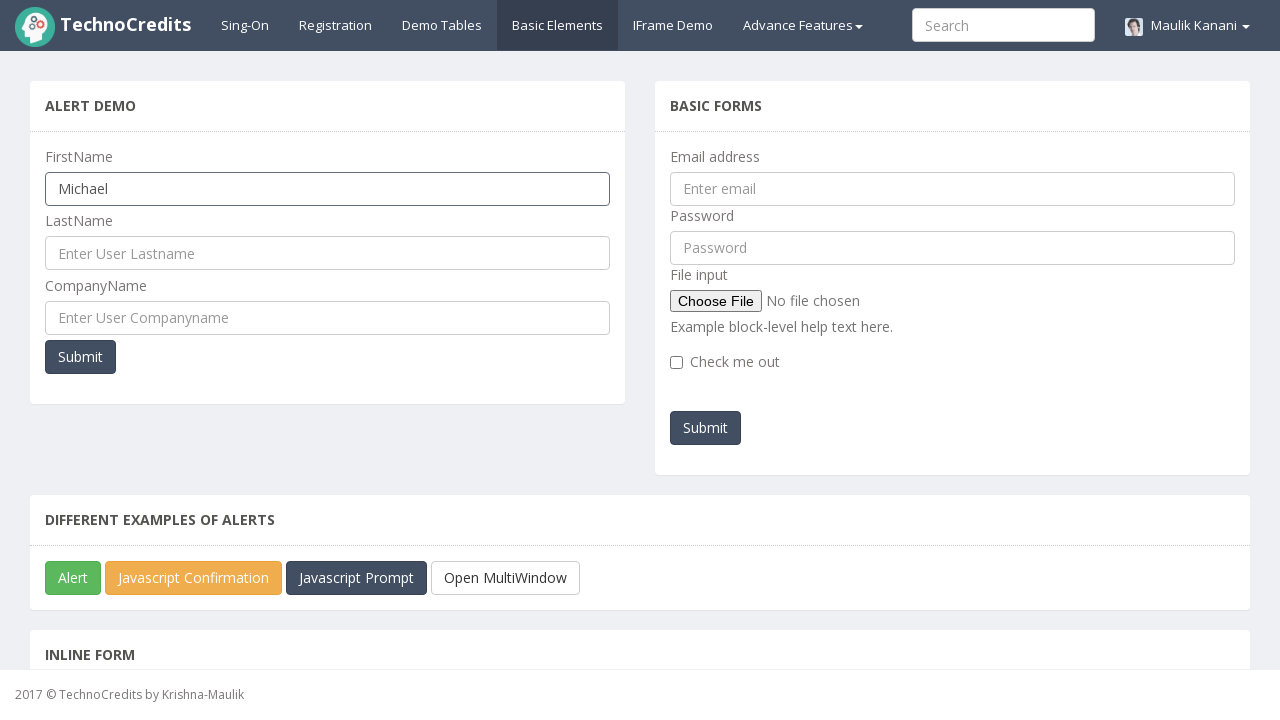

Filled last name field with 'Thompson' on input#UserLastName
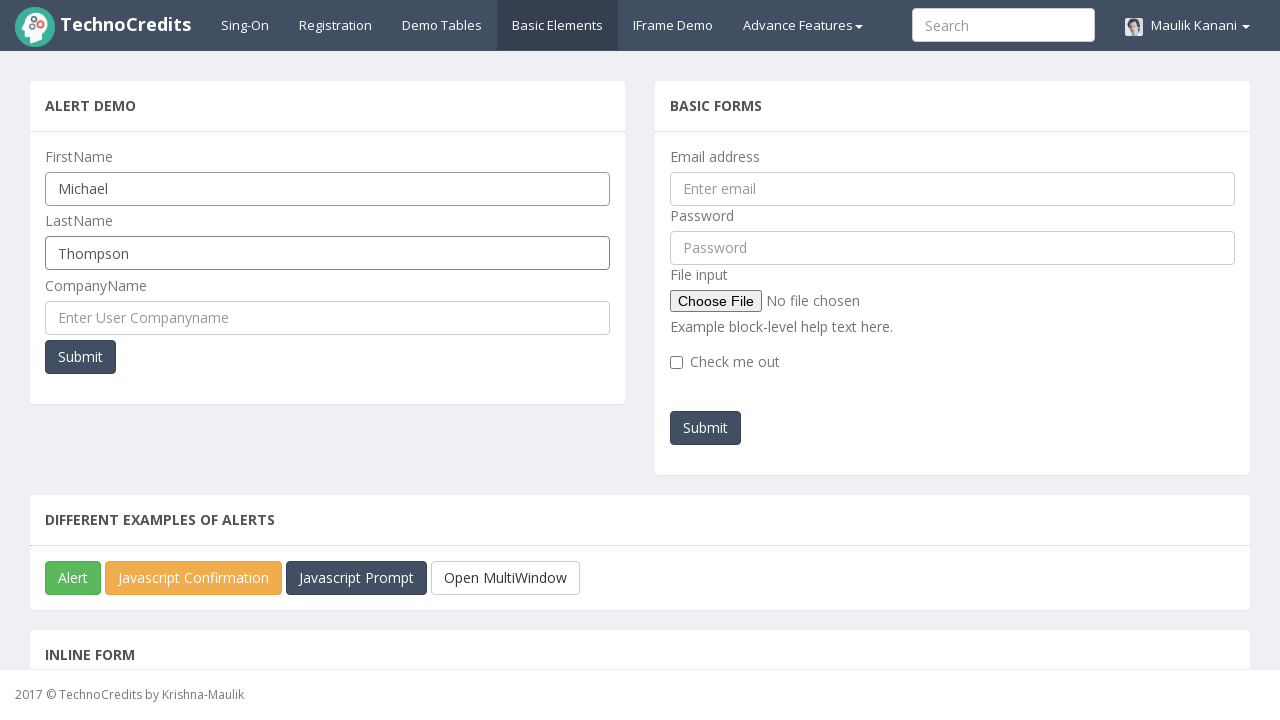

Filled company name field with 'TechCorp' on input#UserCompanyName
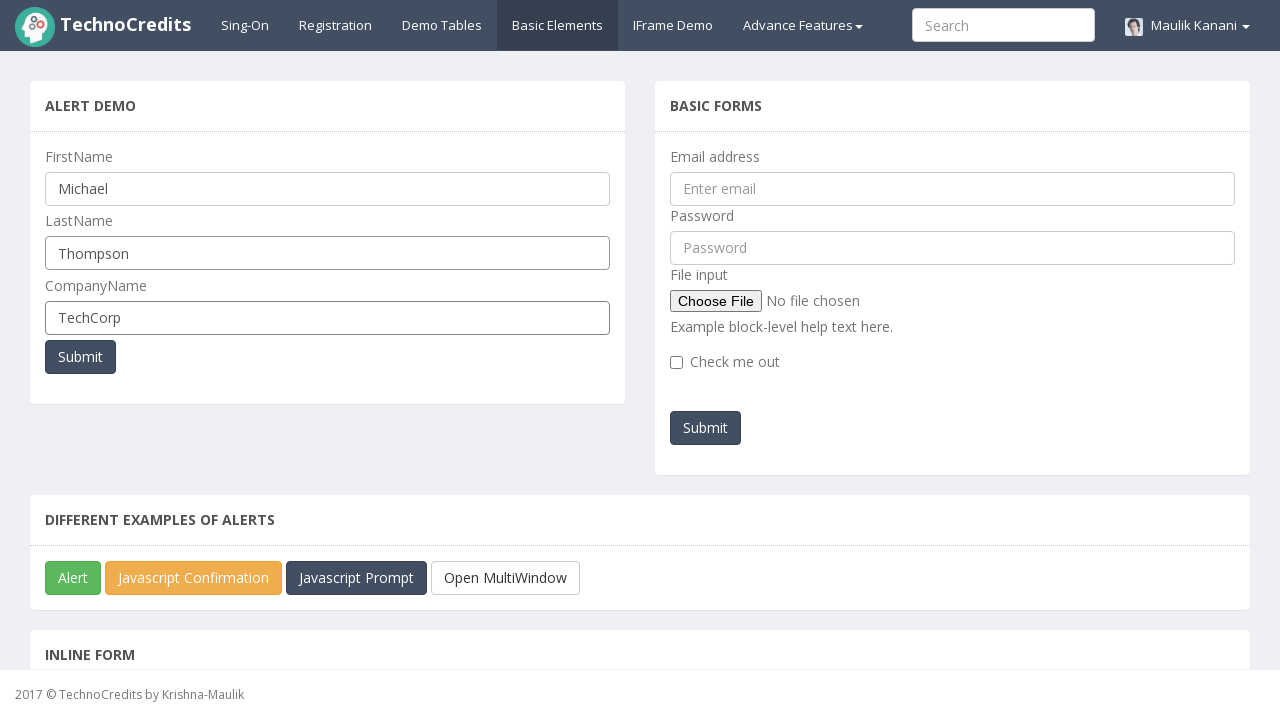

Clicked submit button to trigger alert at (80, 357) on button[onclick='myFunctionPopUp()']
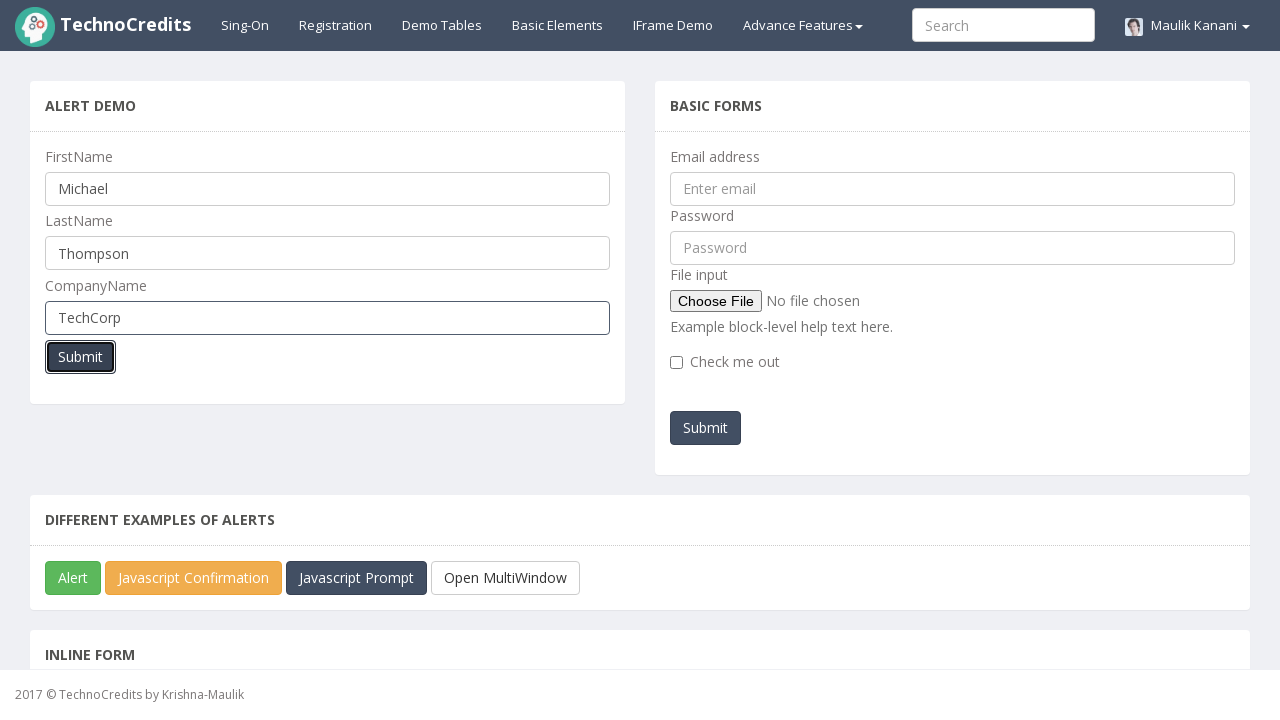

Alert popup accepted
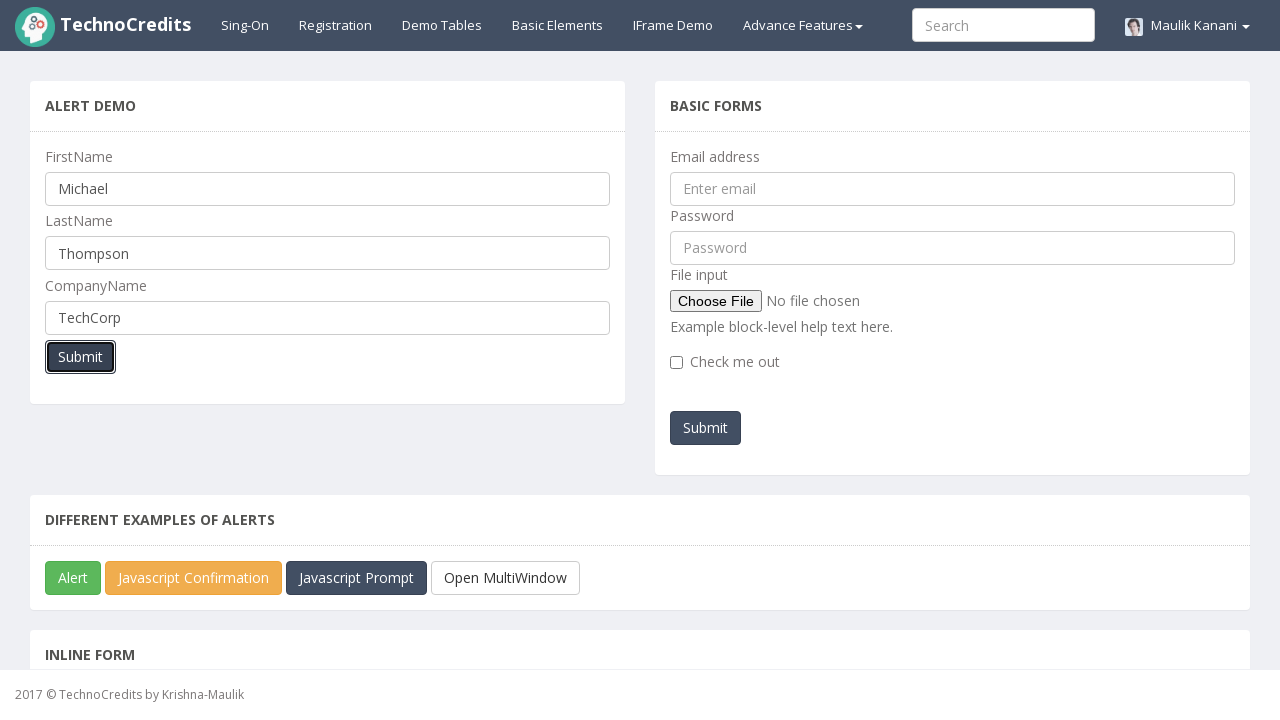

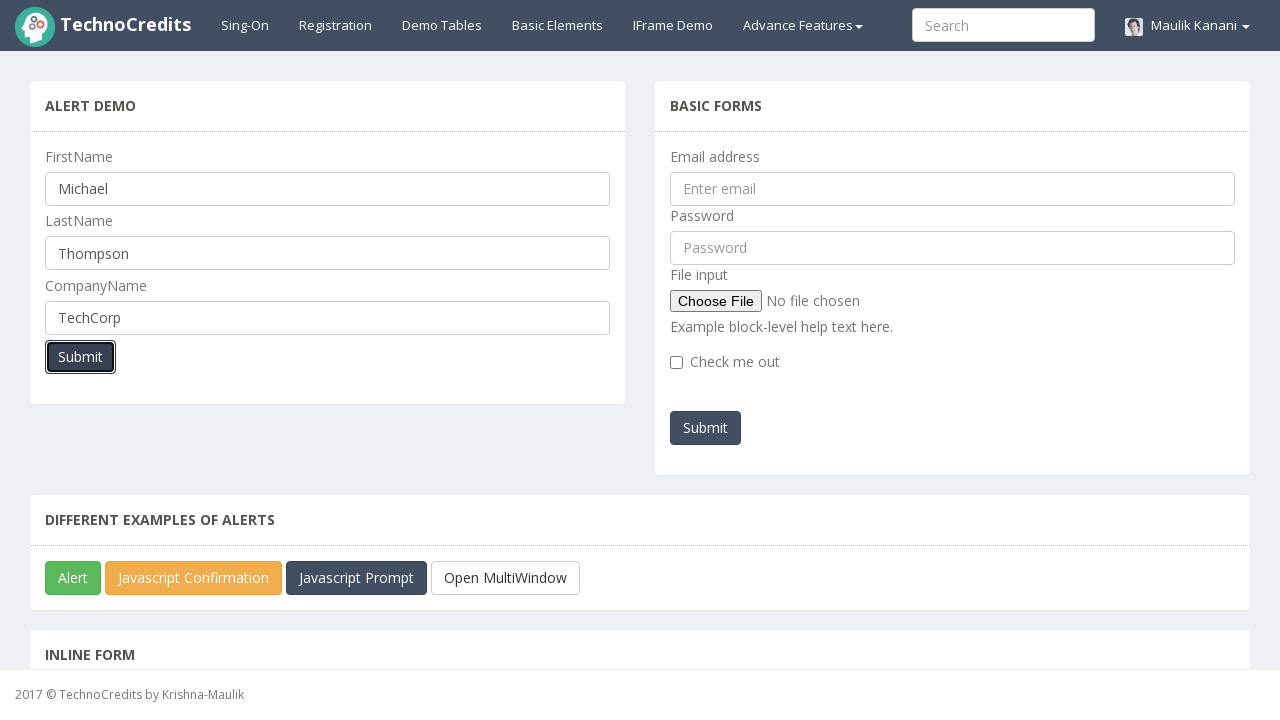